Tests checkbox interactions by verifying initial states and toggling checkboxes to verify their selection states change correctly

Starting URL: http://theinternet.przyklady.javastart.pl/checkboxes

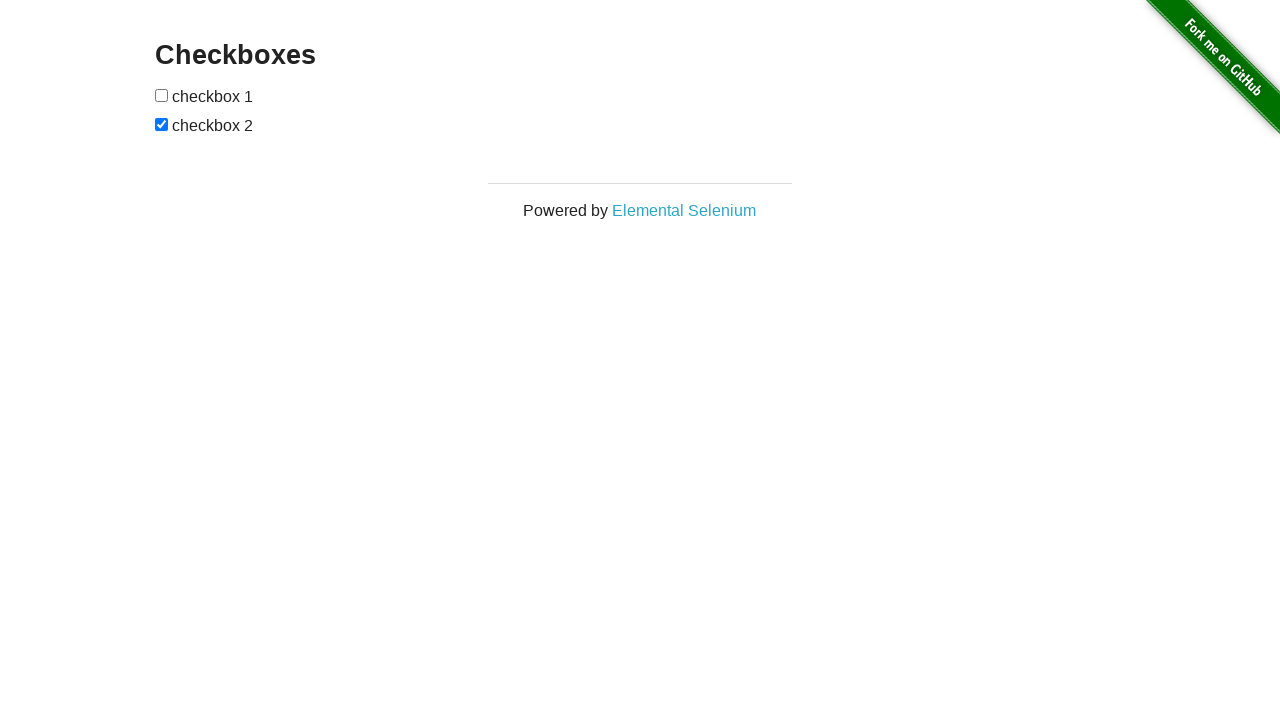

Located first checkbox element
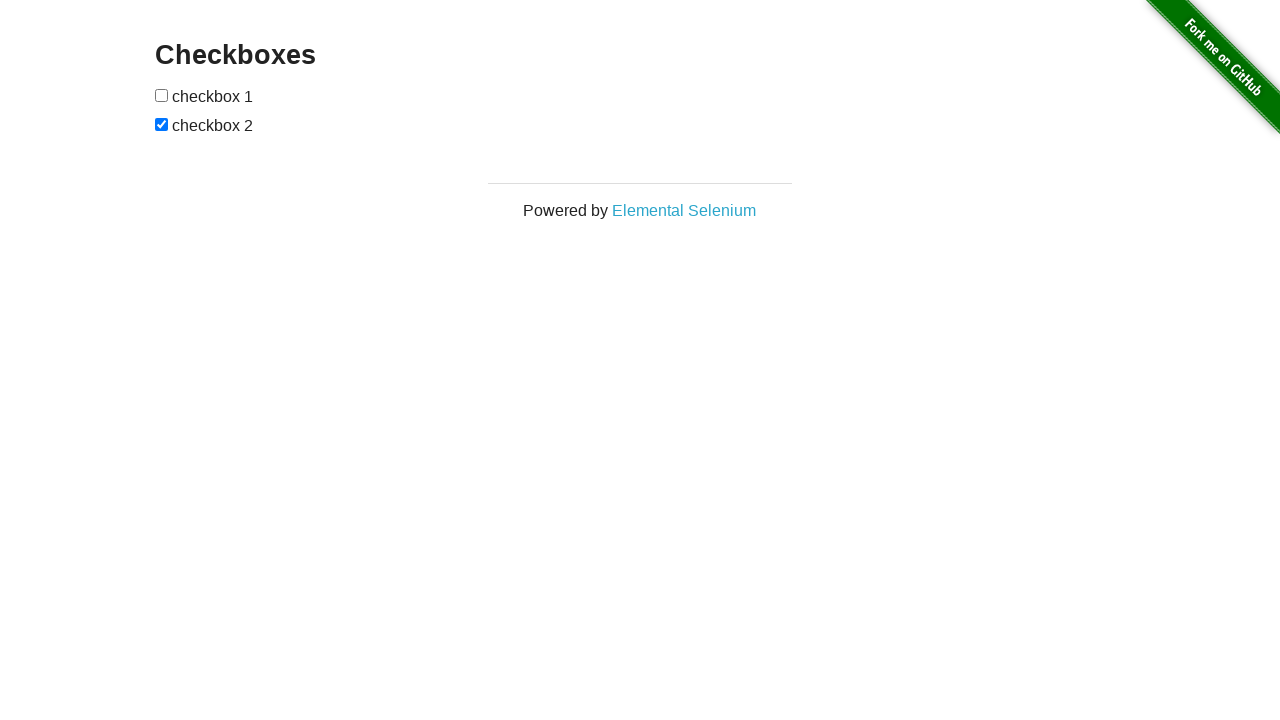

Located second checkbox element
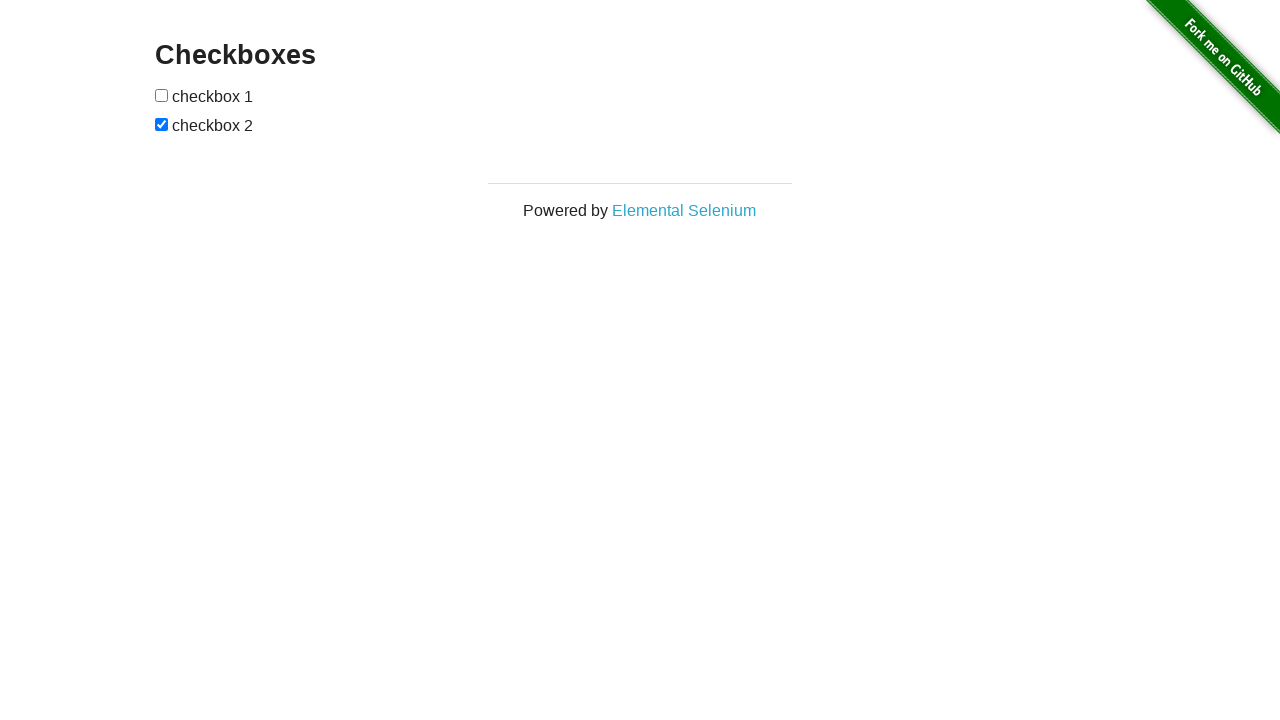

Verified first checkbox is unchecked initially
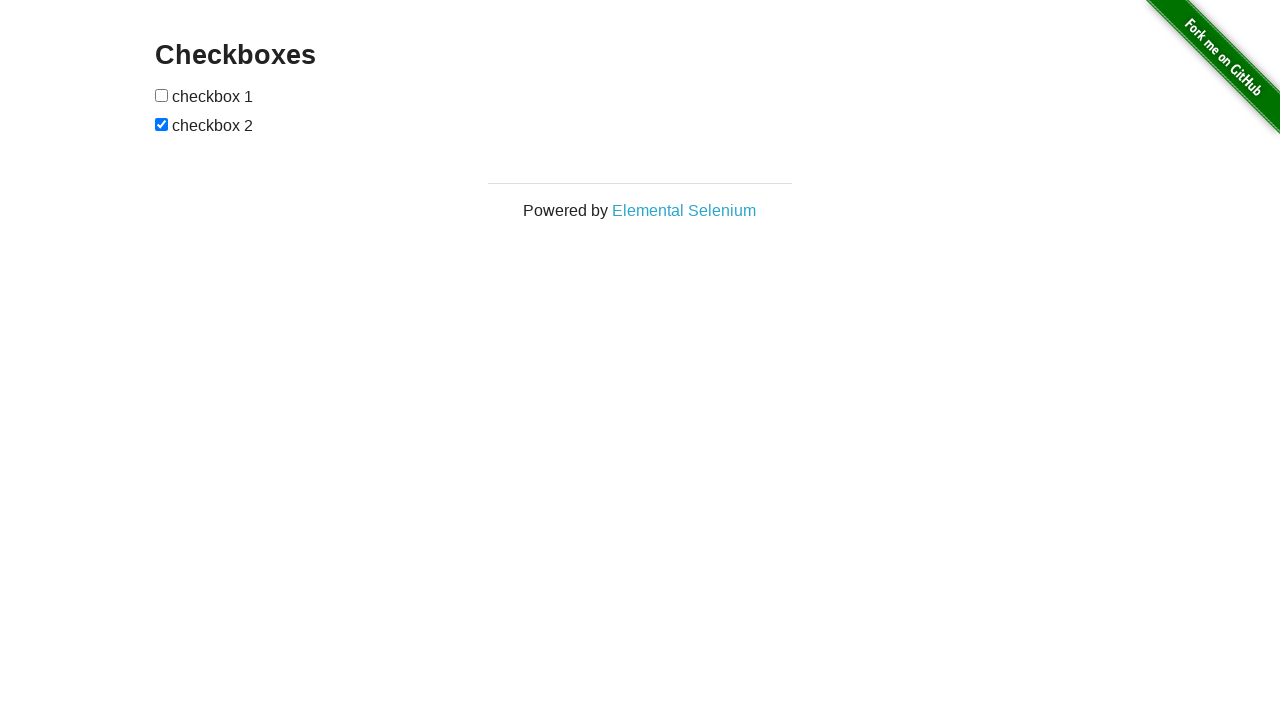

Verified second checkbox is checked initially
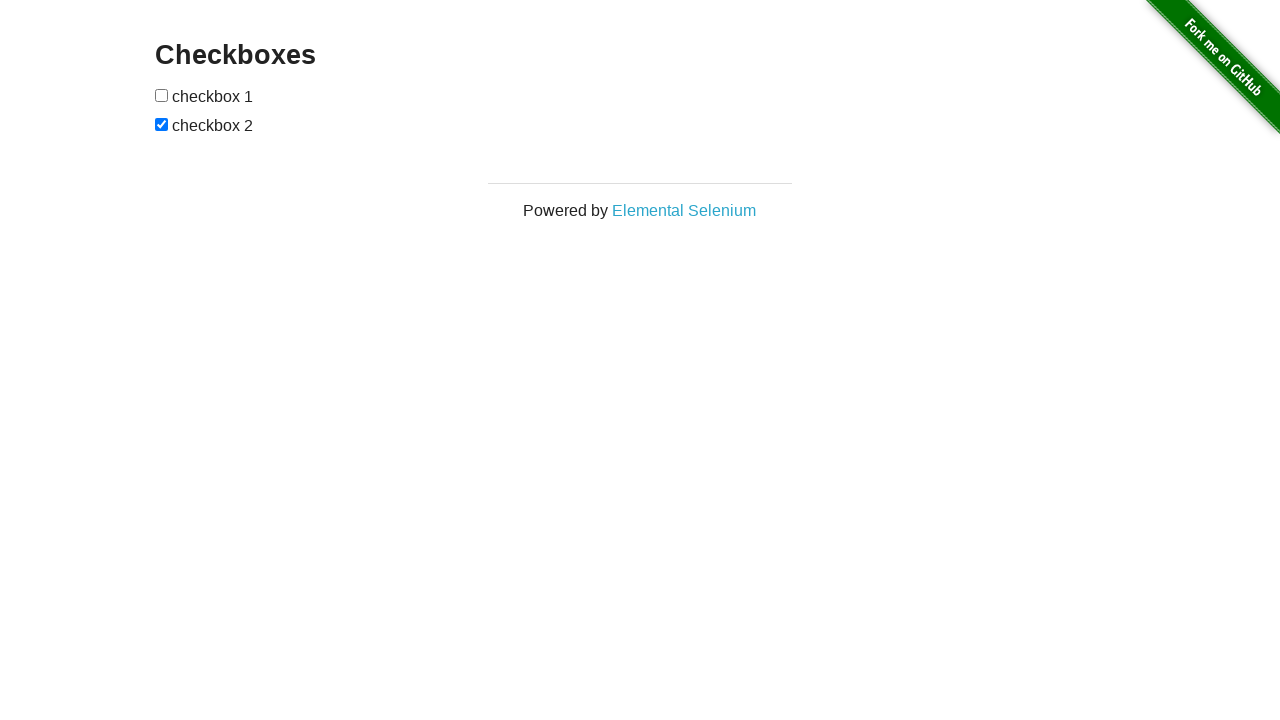

Clicked first checkbox to toggle it at (162, 95) on xpath=//*[@id="checkboxes"]/input[1]
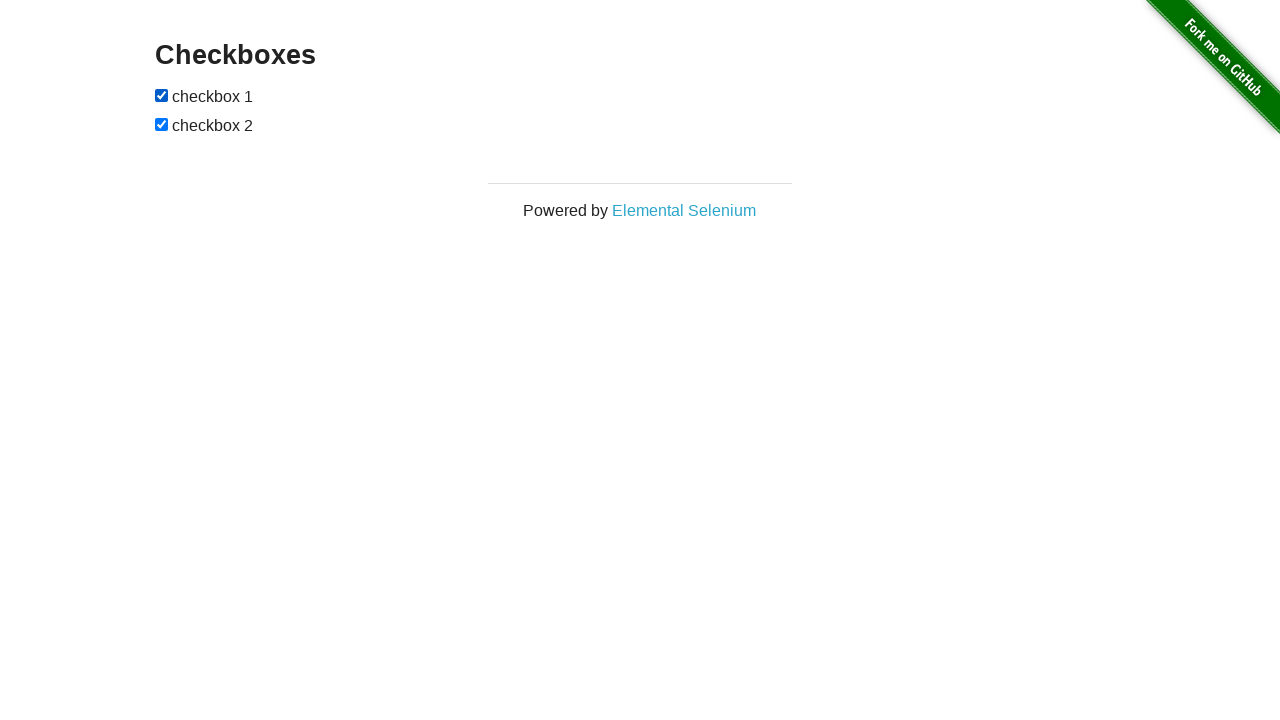

Clicked second checkbox to toggle it at (162, 124) on xpath=//*[@id="checkboxes"]/input[2]
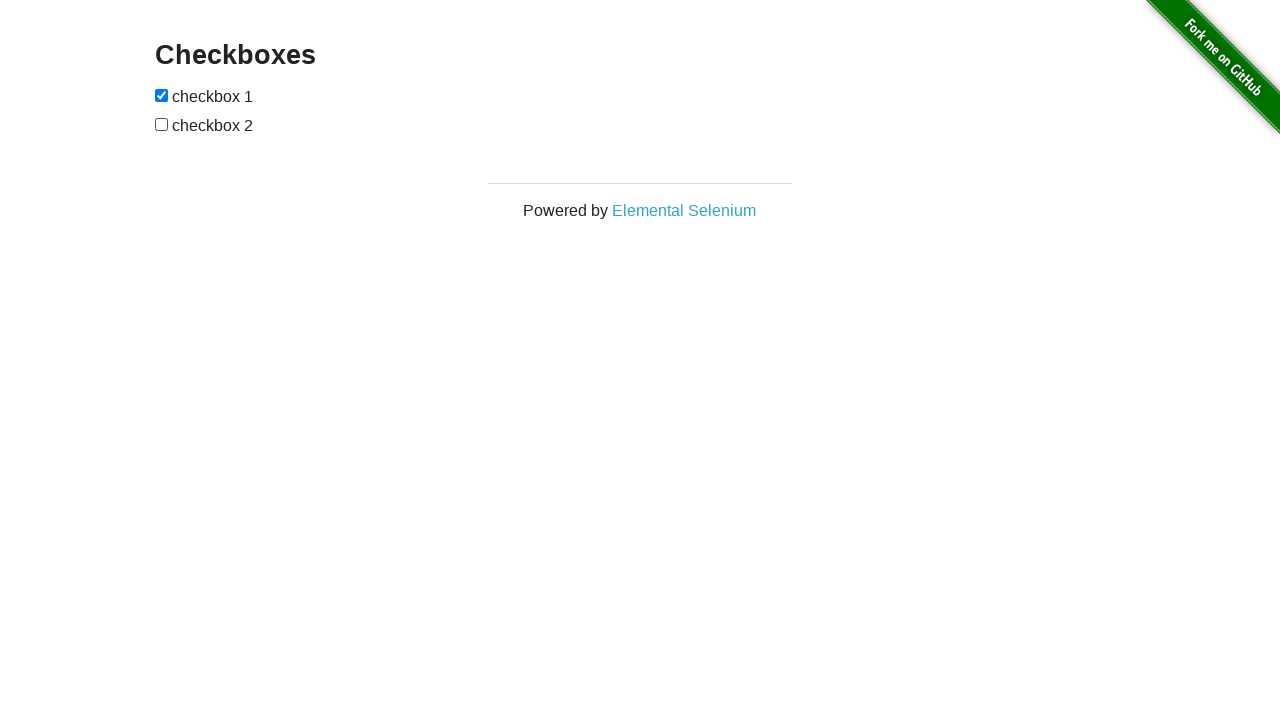

Verified first checkbox is now checked after toggle
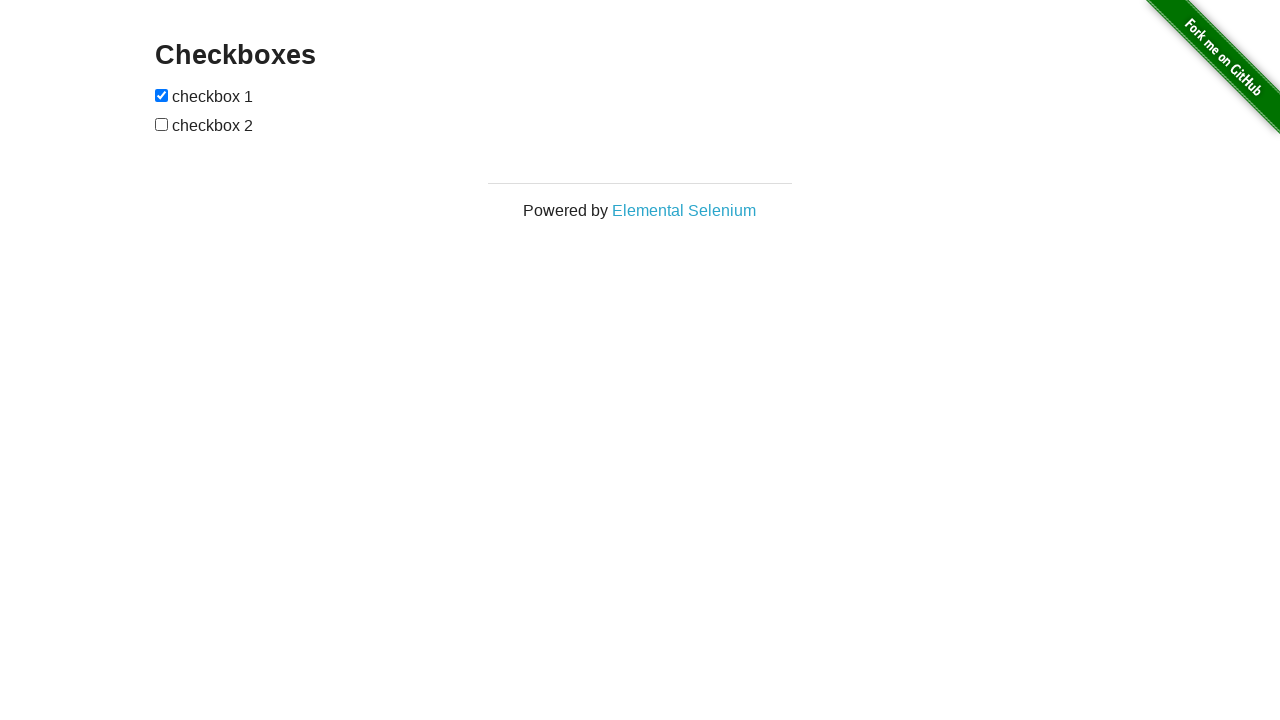

Verified second checkbox is now unchecked after toggle
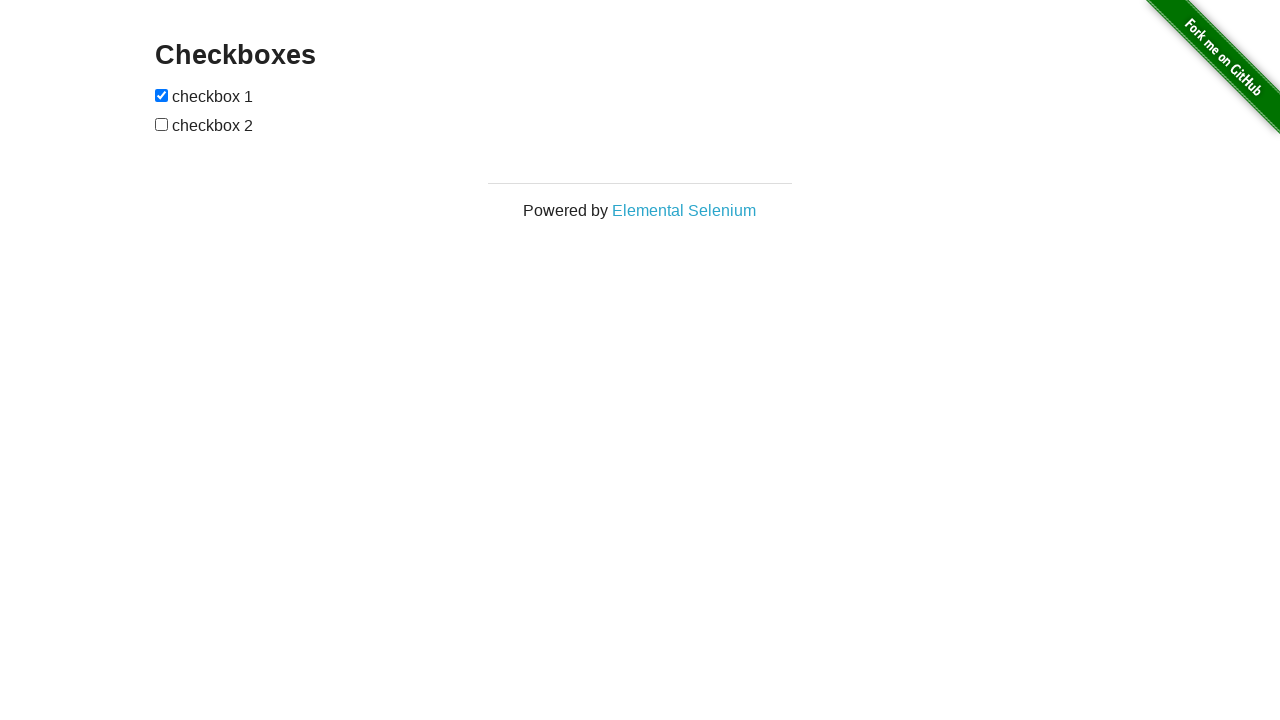

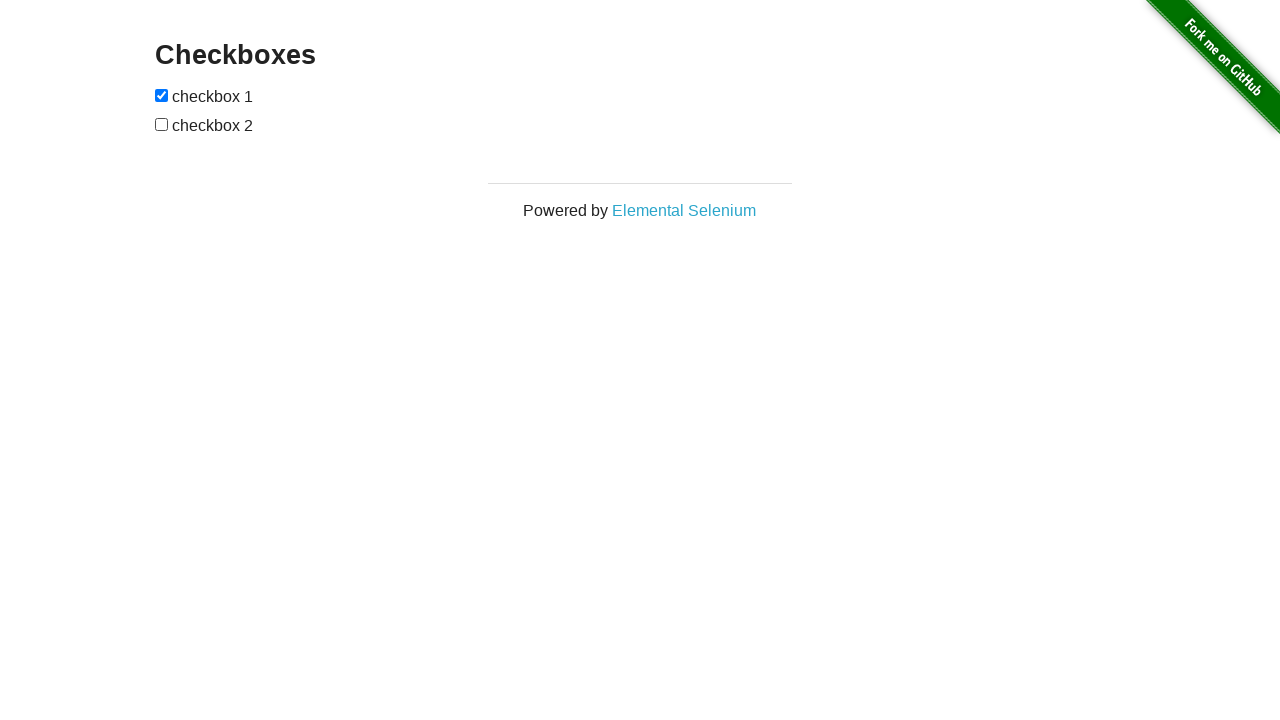